Navigates to Top List page, then clicks on Top Rated Esoteric submenu, and verifies Shakespeare language appears in the top 10 esoteric languages.

Starting URL: http://www.99-bottles-of-beer.net/lyrics.html

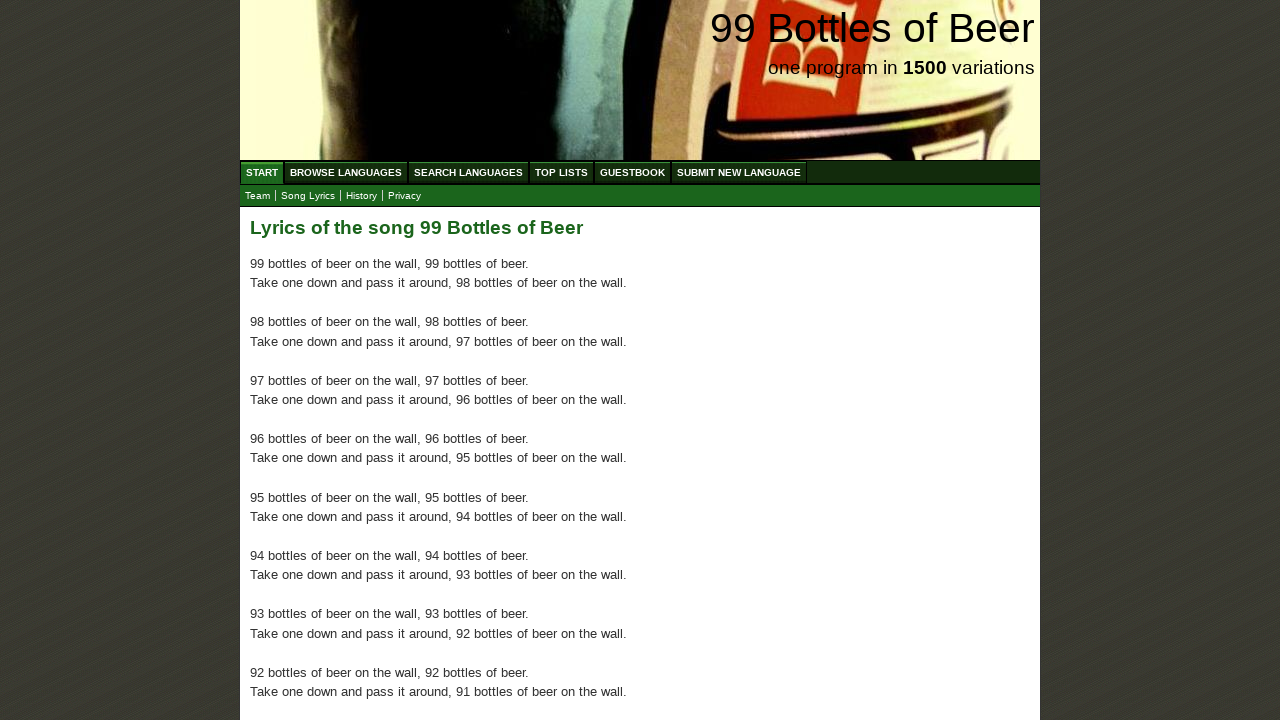

Clicked on Top List menu link at (562, 172) on xpath=//ul[@id='menu']/li/a[@href='/toplist.html']
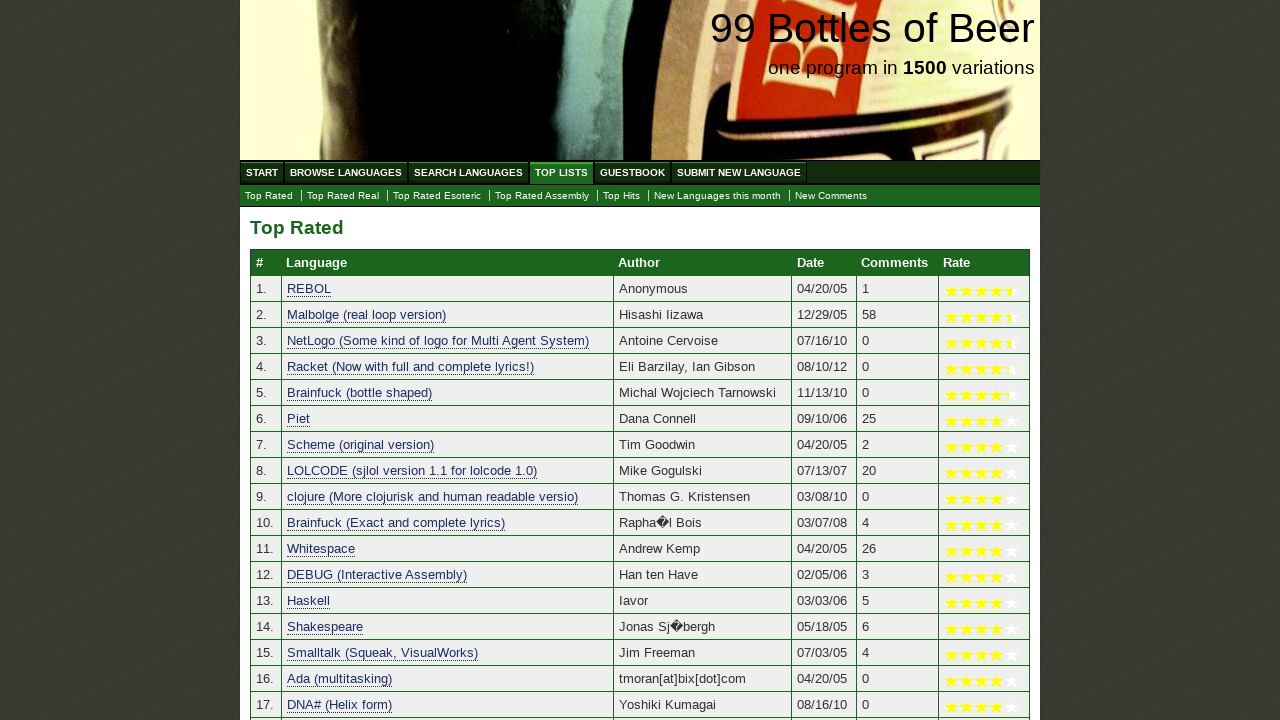

Clicked on Top Rated Esoteric submenu at (437, 196) on xpath=//ul[@id='submenu']/li/a[@href='./toplist_esoteric.html']
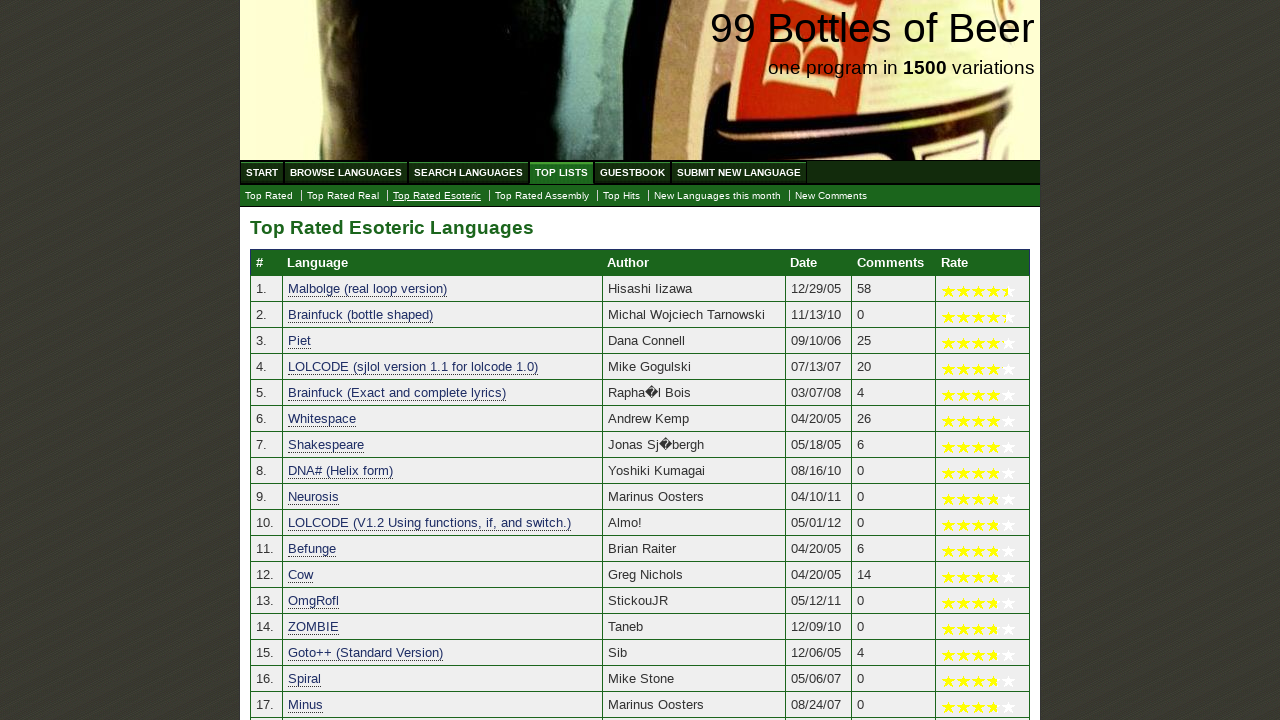

Top Rated Esoteric languages table loaded
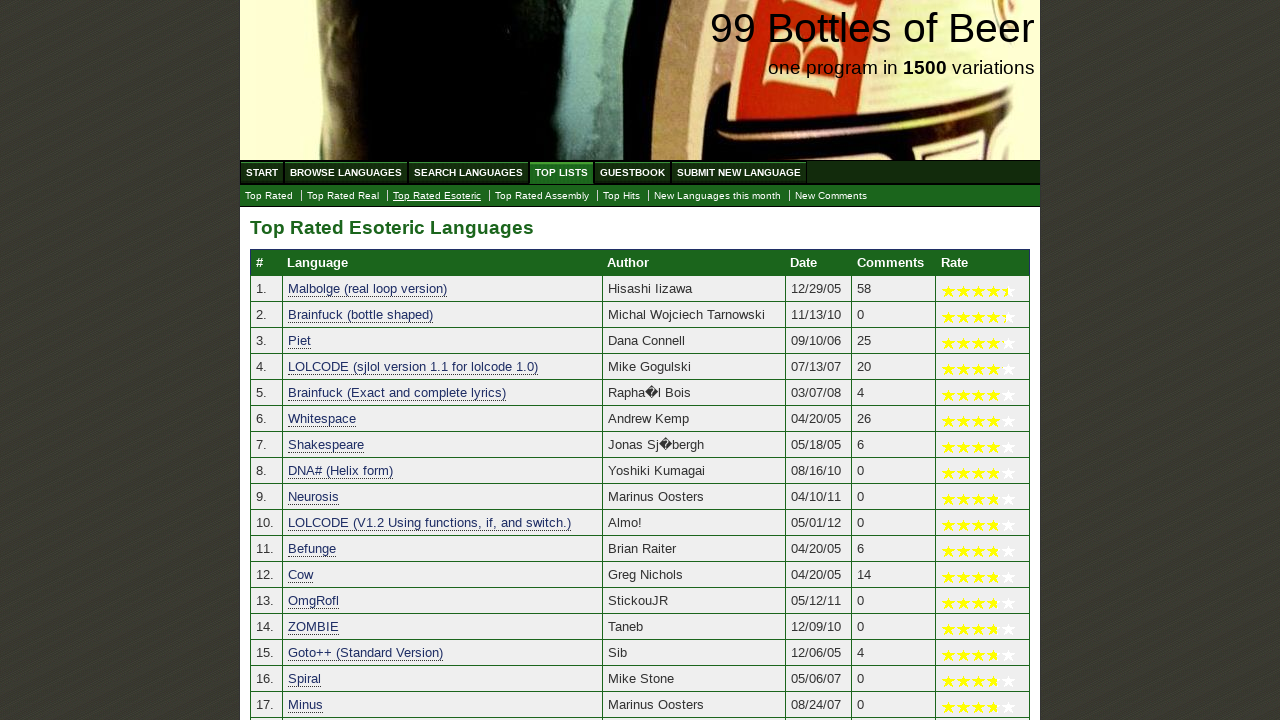

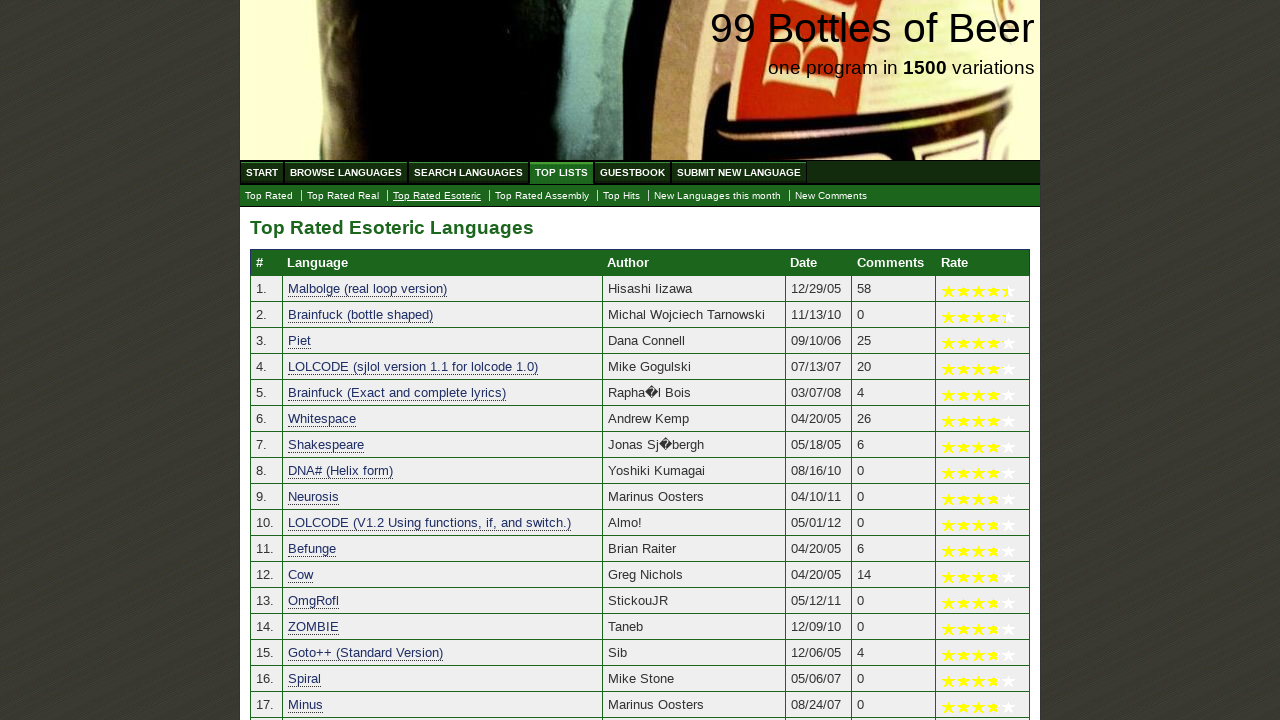